Tests JavaScript prompt alert functionality by clicking a button to trigger a prompt, entering text into the prompt, accepting it, and verifying the result text is displayed on the page.

Starting URL: https://the-internet.herokuapp.com/javascript_alerts

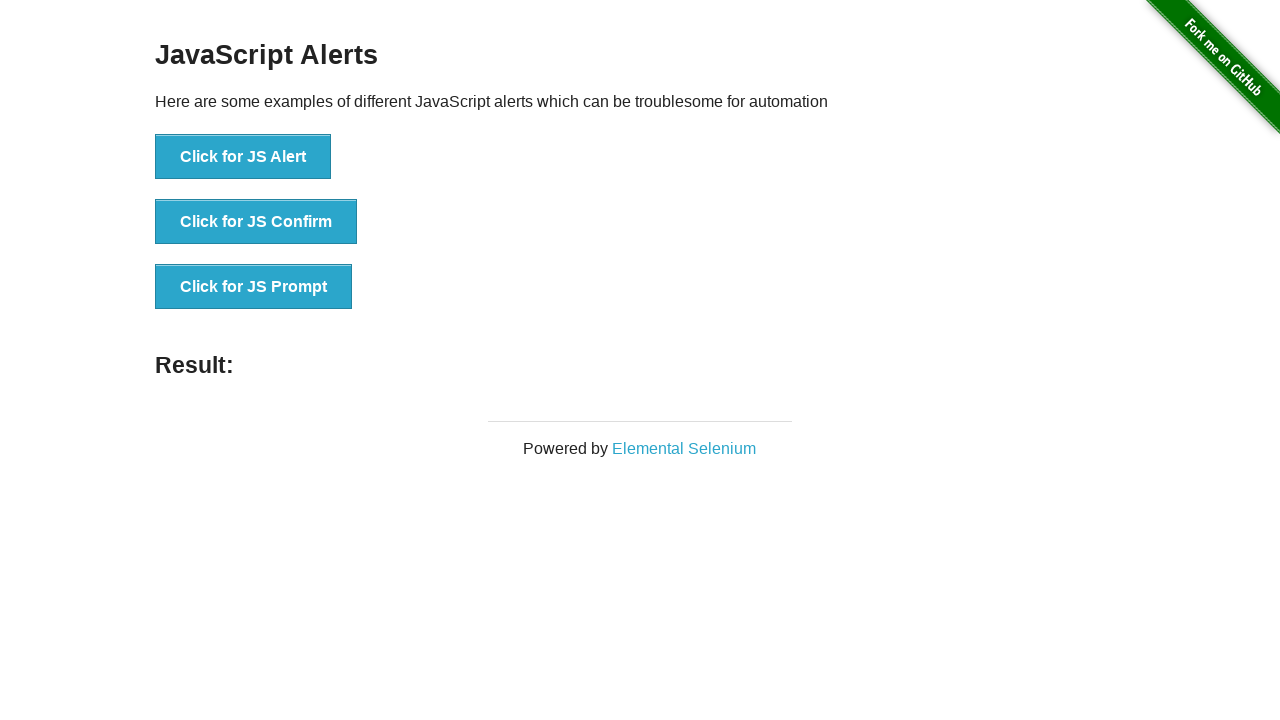

Clicked third button in list to trigger JS Prompt alert at (254, 287) on xpath=//*[@id='content']/div/ul/li[3]/button
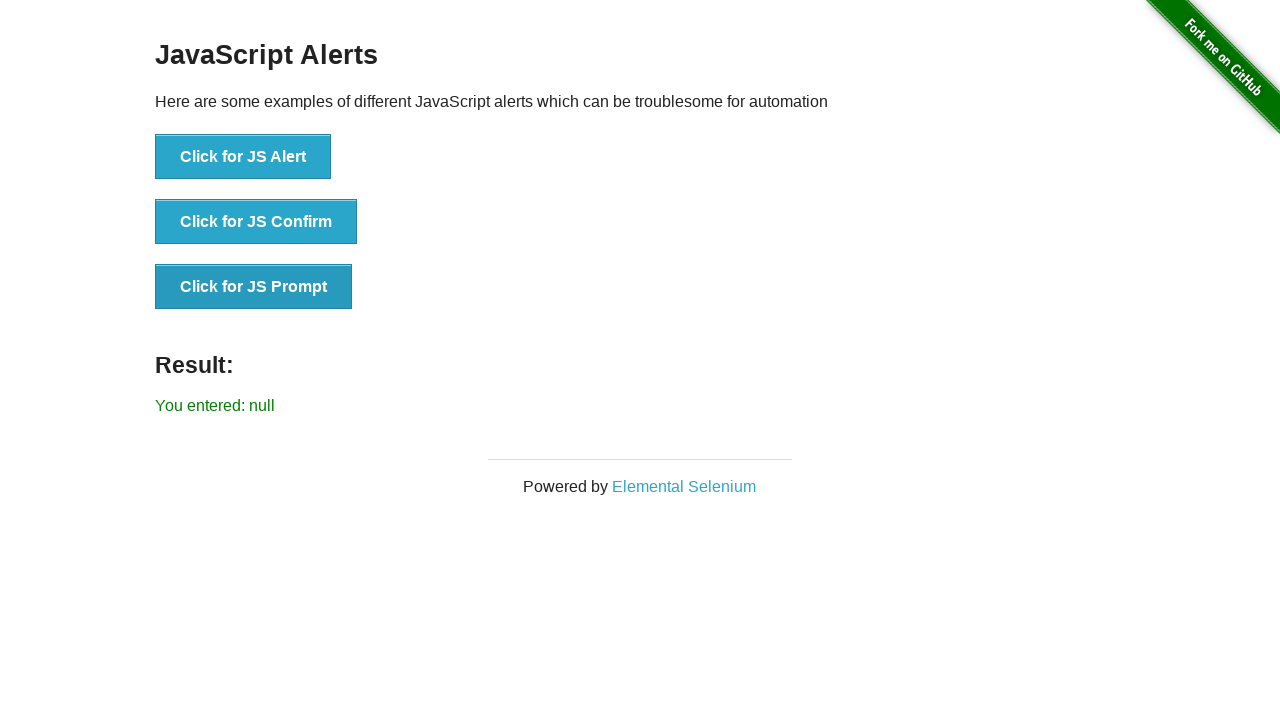

Set up dialog handler to accept prompt with text 'I am sweet'
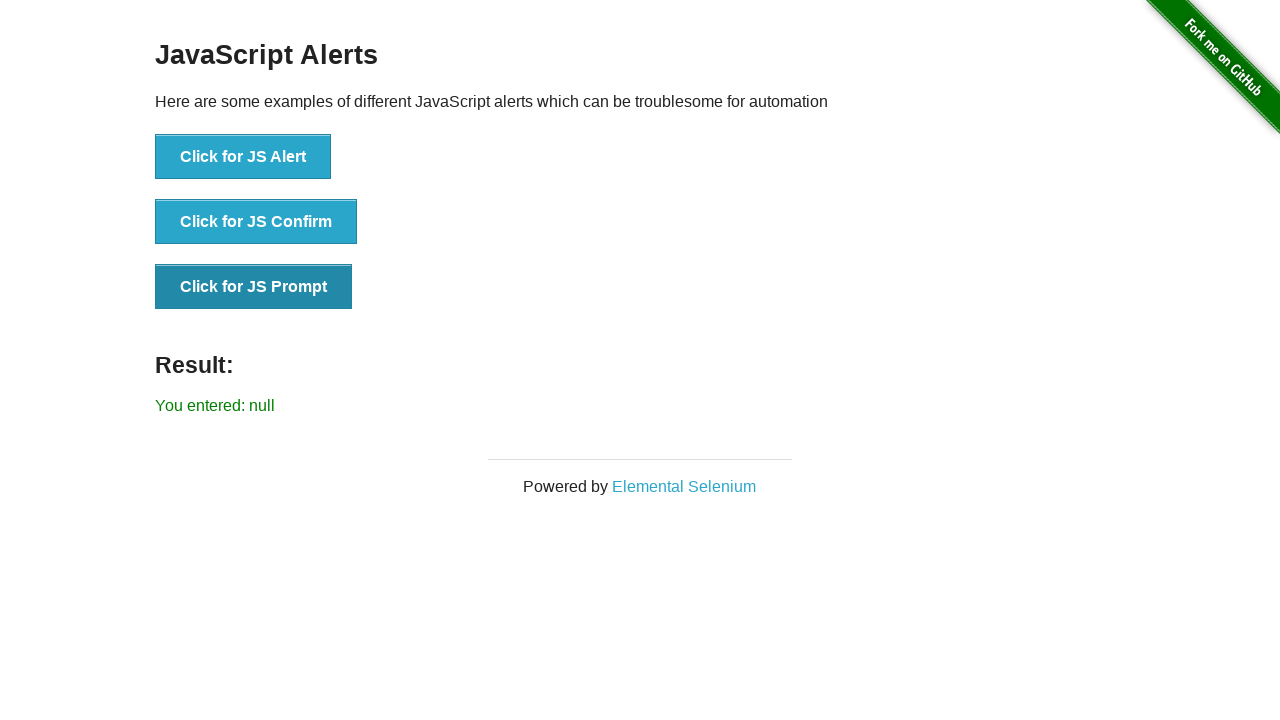

Clicked JS Prompt button to trigger prompt dialog at (254, 287) on xpath=//button[text()='Click for JS Prompt']
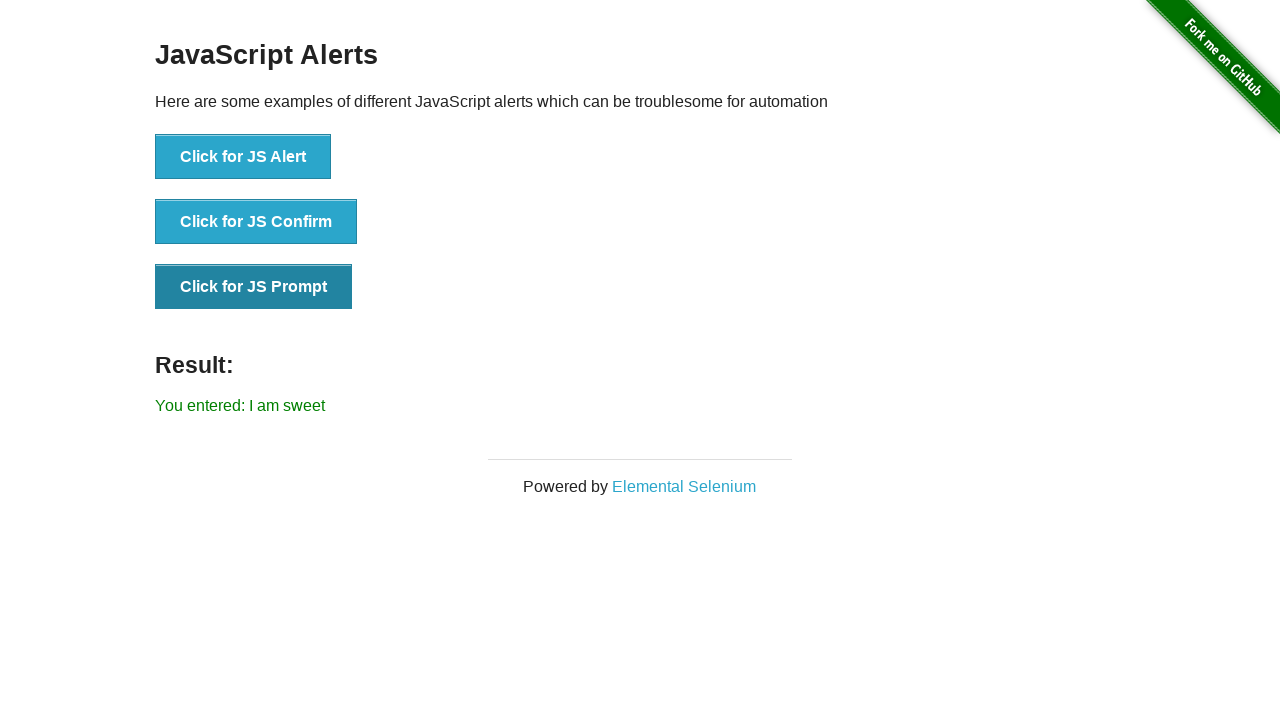

Waited for result element to appear
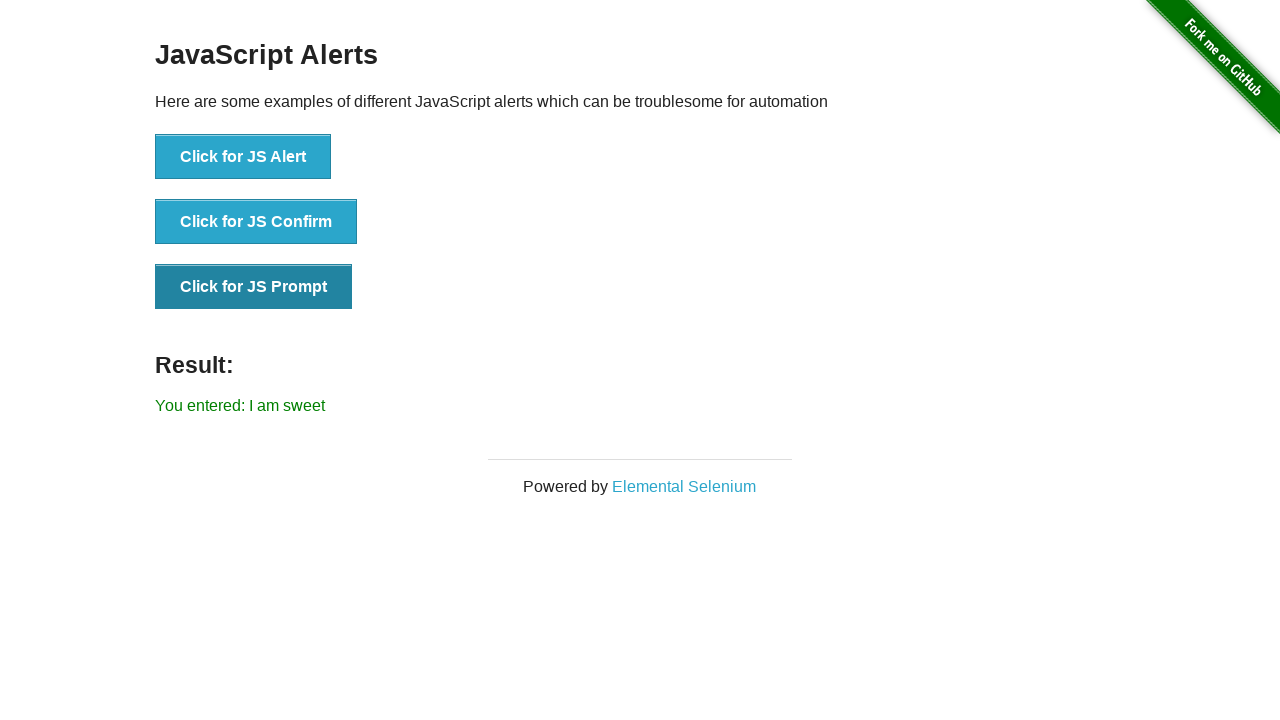

Retrieved result text: 'You entered: I am sweet'
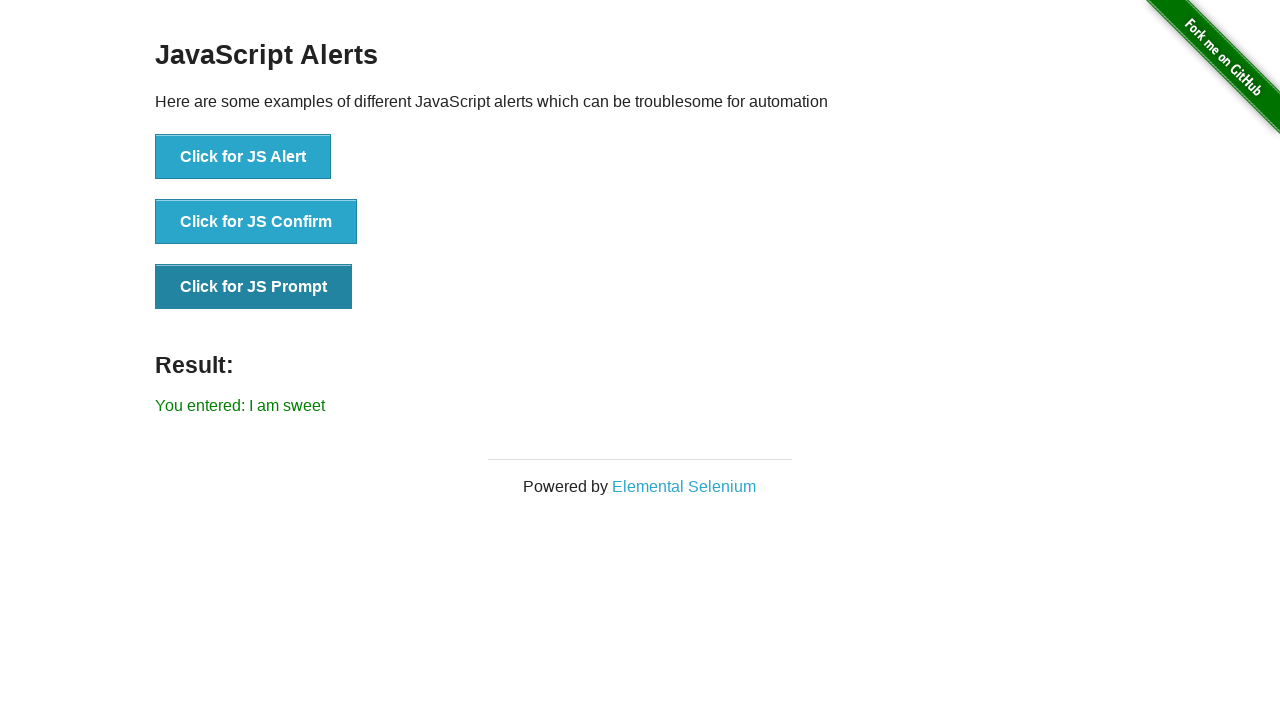

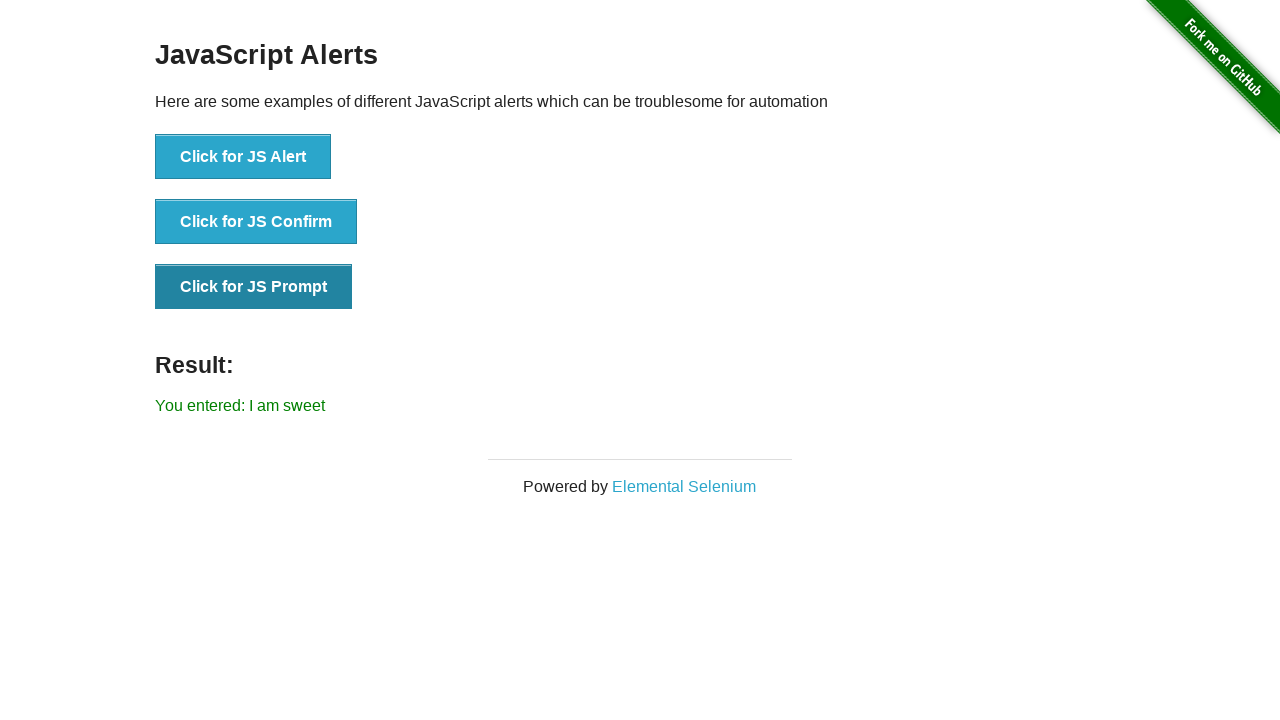